Tests scrolling within an iframe to bring a checkbox element into view

Starting URL: https://www.selenium.dev/selenium/web/scrolling_tests/frame_with_nested_scrolling_frame_out_of_view.html

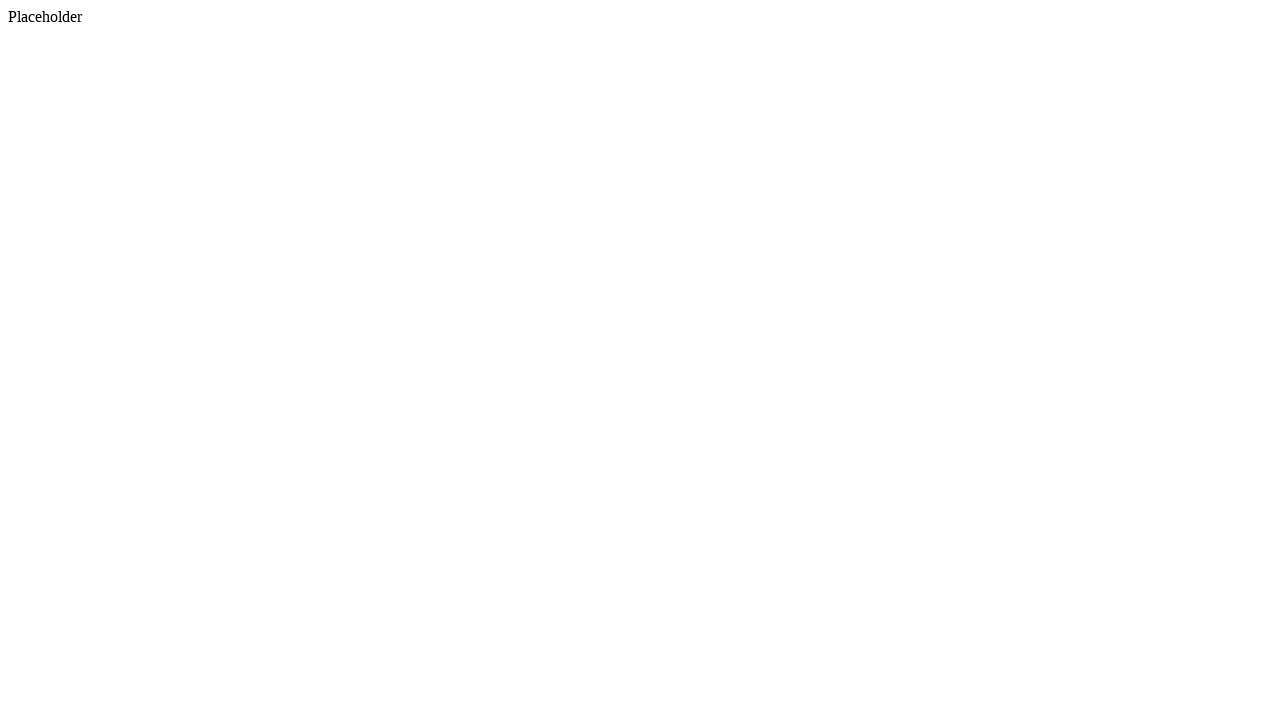

Located and scrolled iframe into view
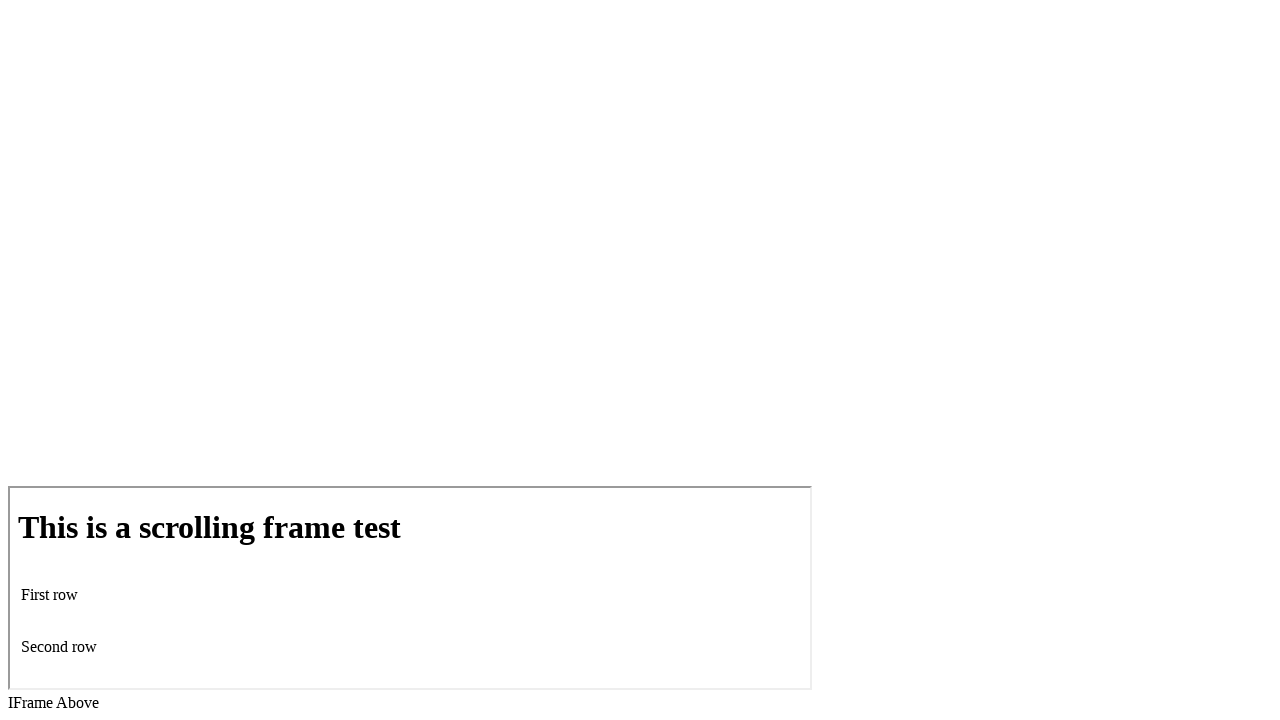

Scrolled checkbox element into view within iframe
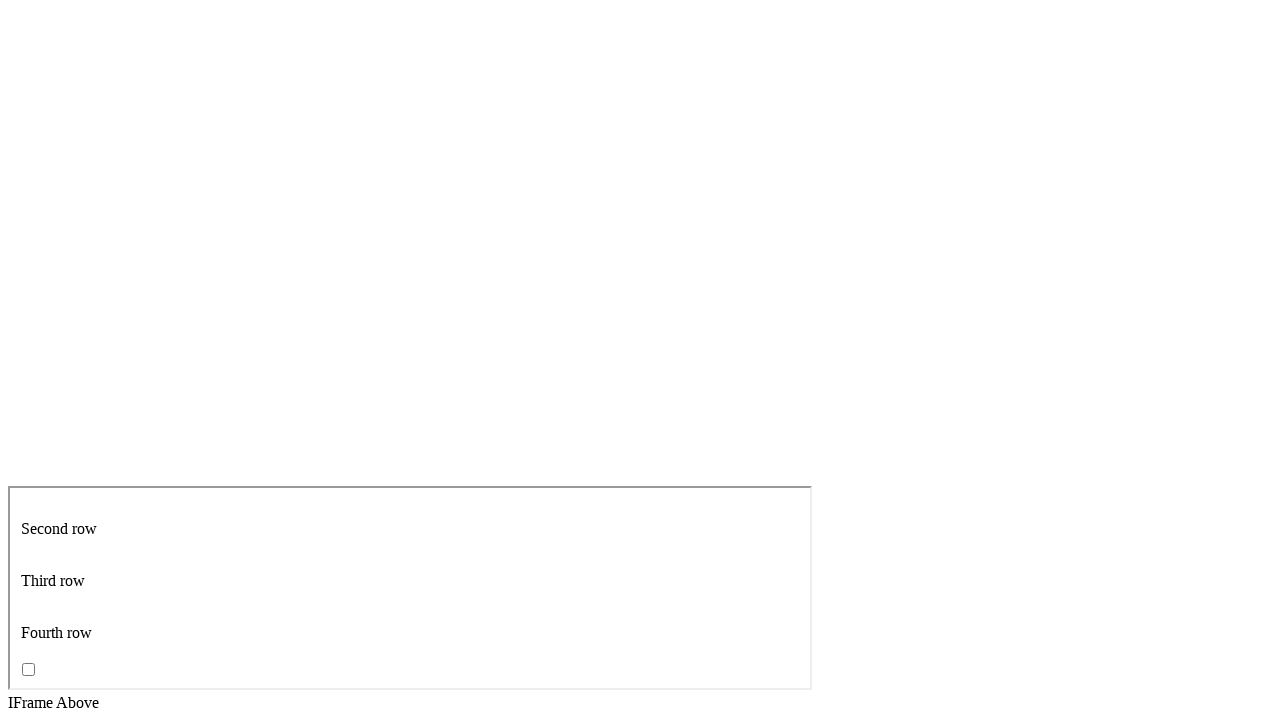

Verified checkbox is visible
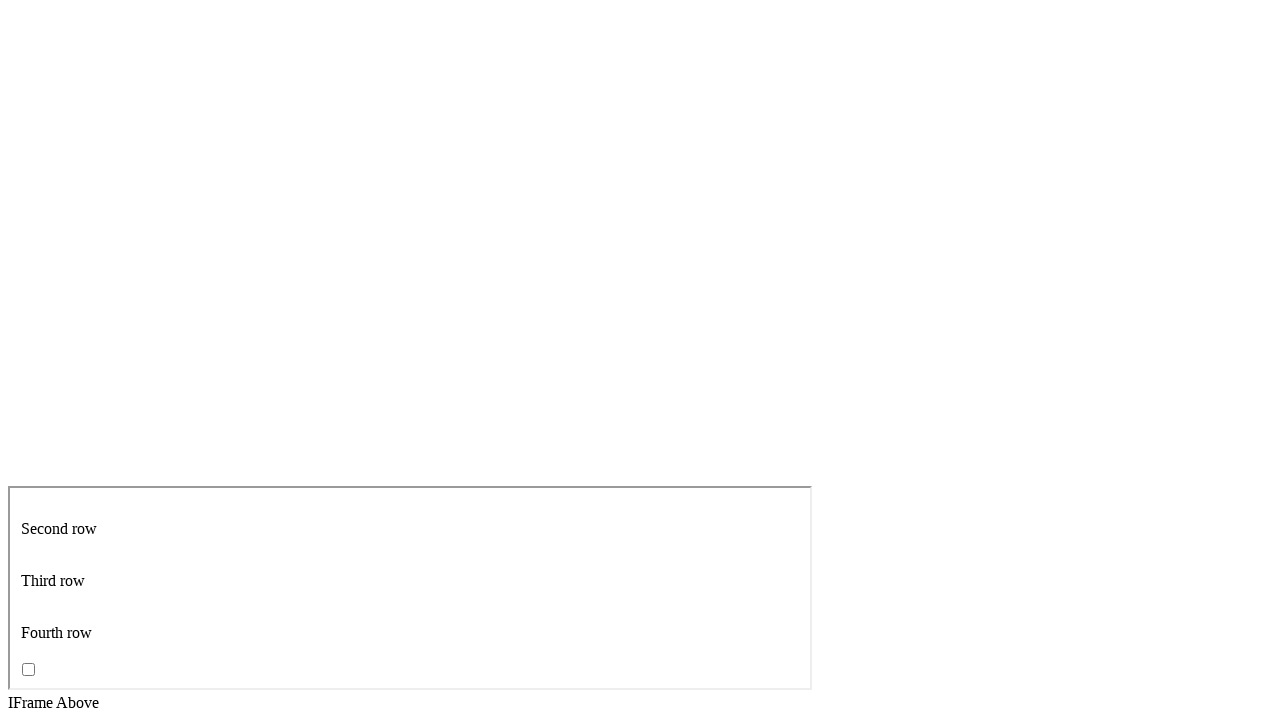

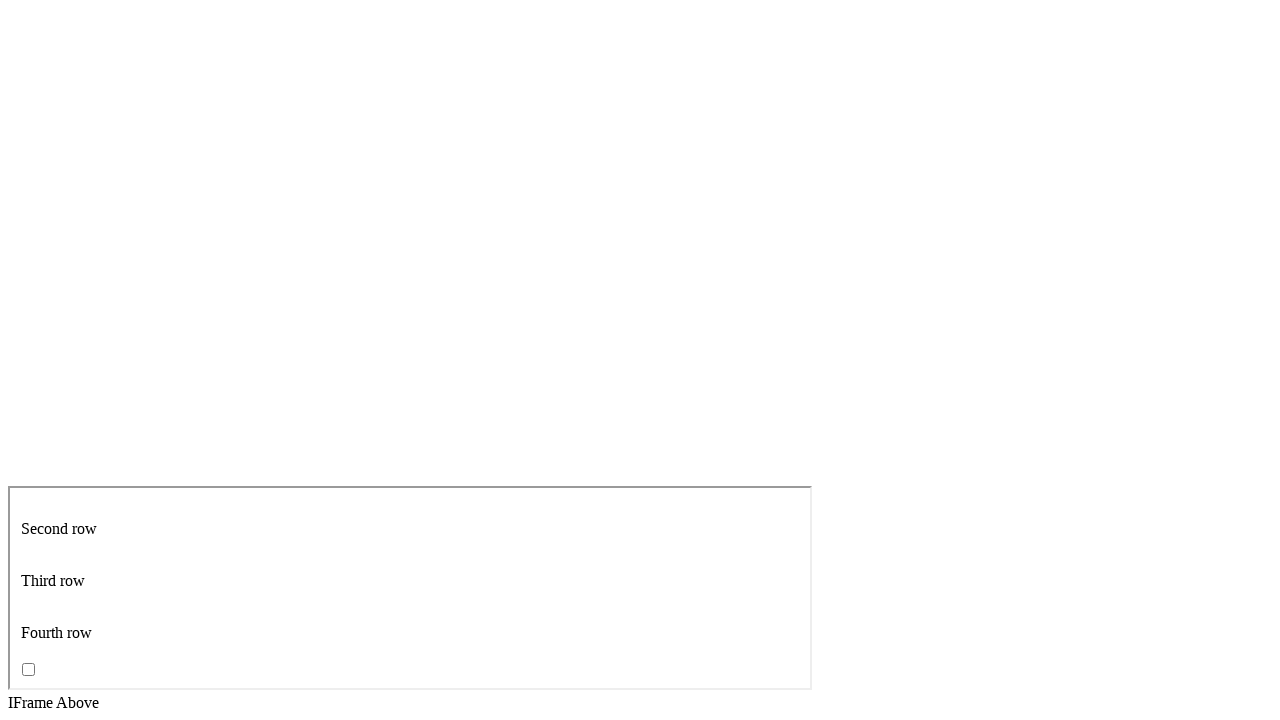